Tests the FAQ accordion functionality by clicking on the first question and verifying that the corresponding answer text is displayed correctly.

Starting URL: https://qa-scooter.praktikum-services.ru/

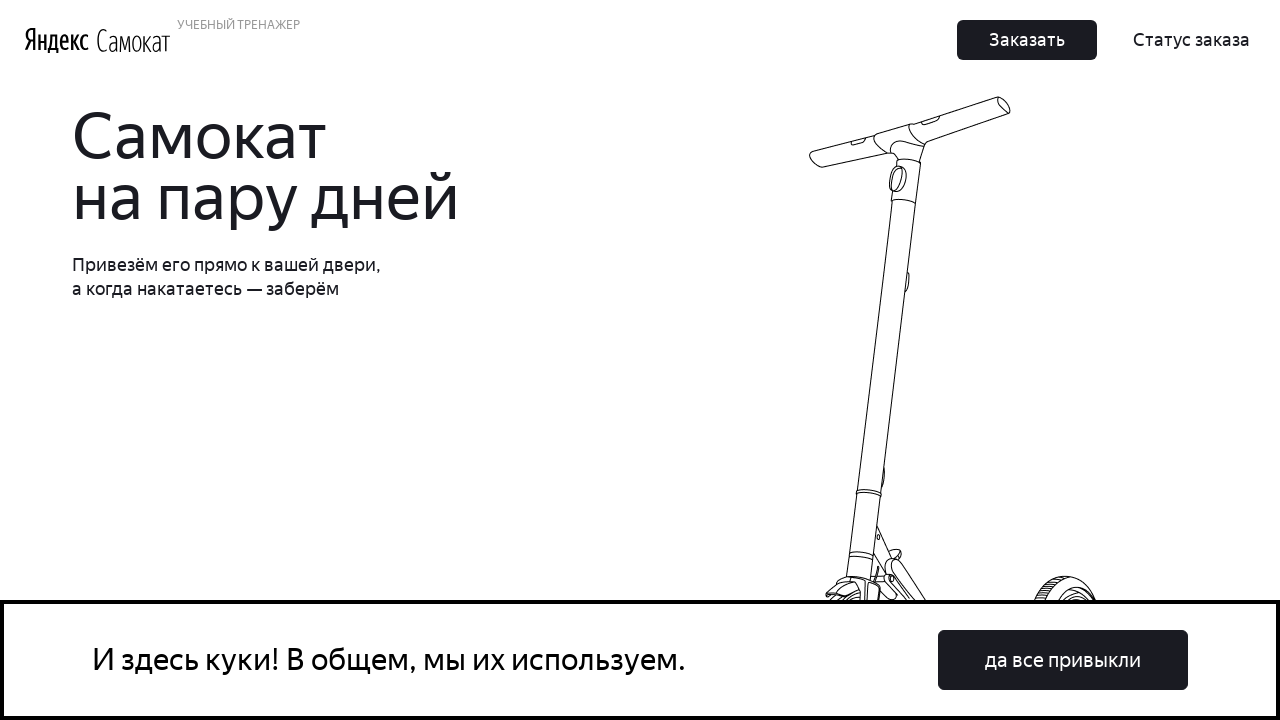

Scrolled to first FAQ question into view
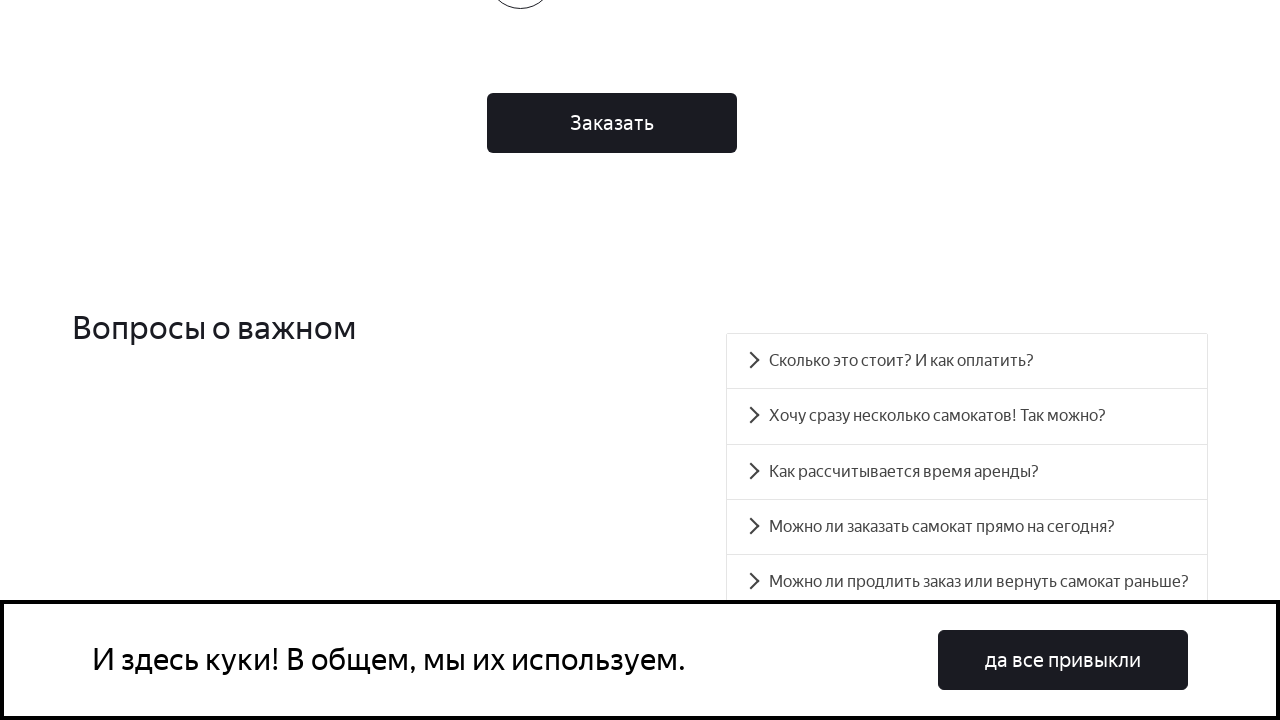

Clicked on first FAQ question to expand accordion at (967, 361) on #accordion__heading-0
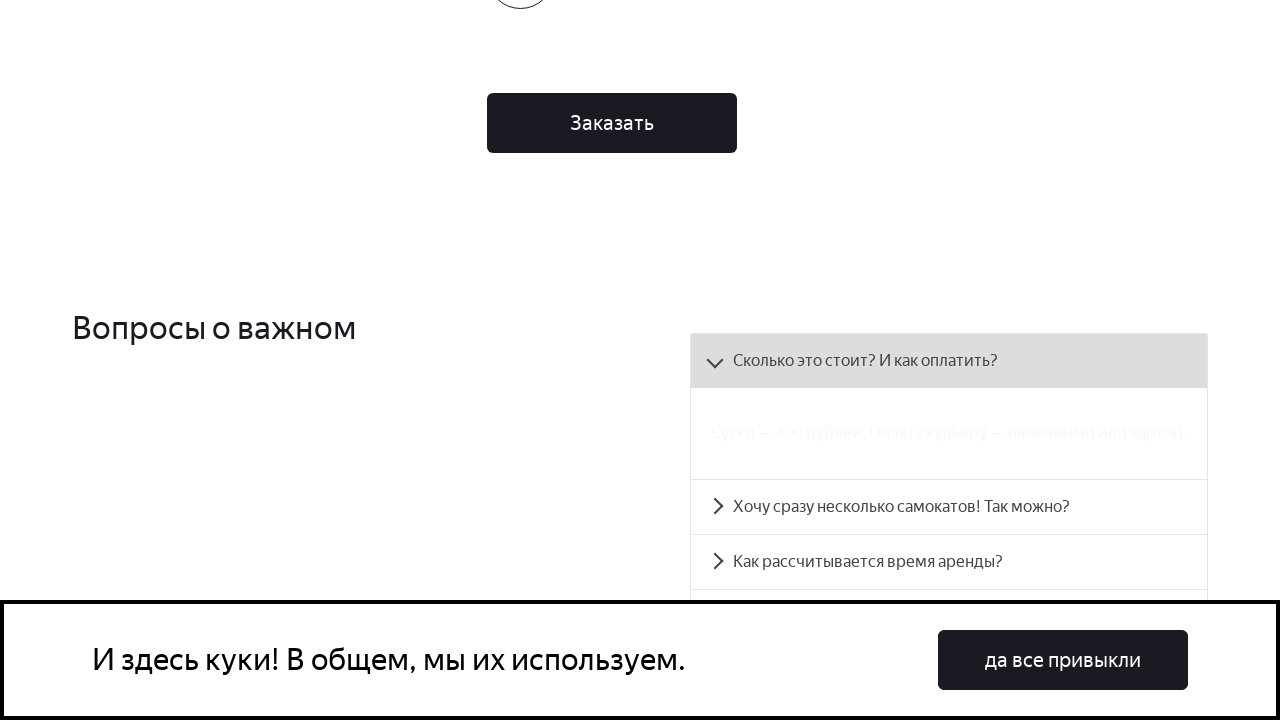

Answer panel became visible
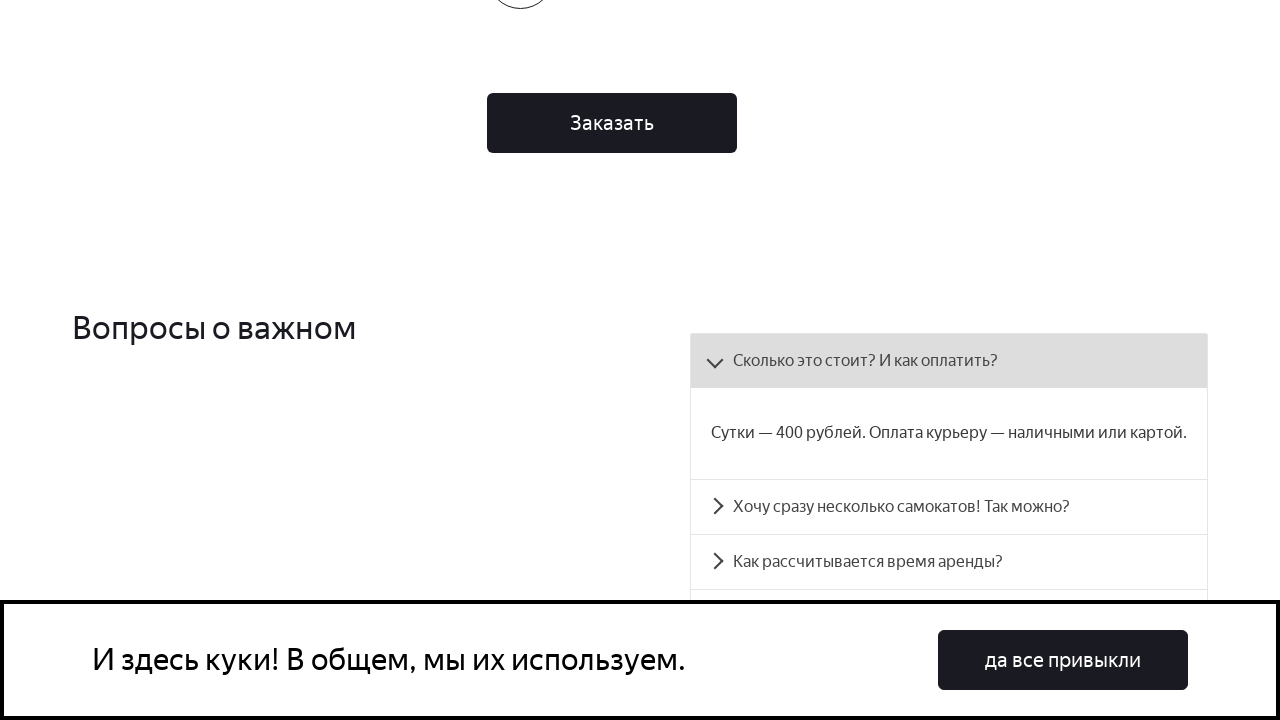

Verified answer text matches expected content: 'Сутки — 400 рублей. Оплата курьеру — наличными или картой.'
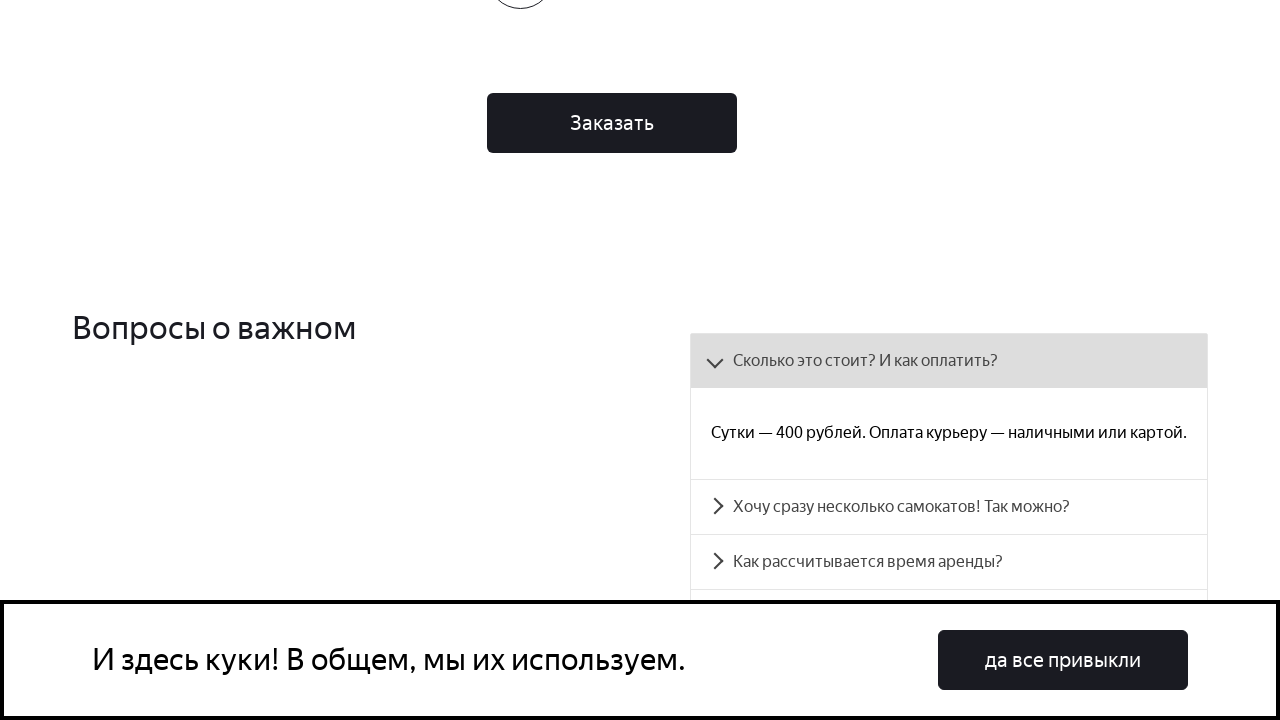

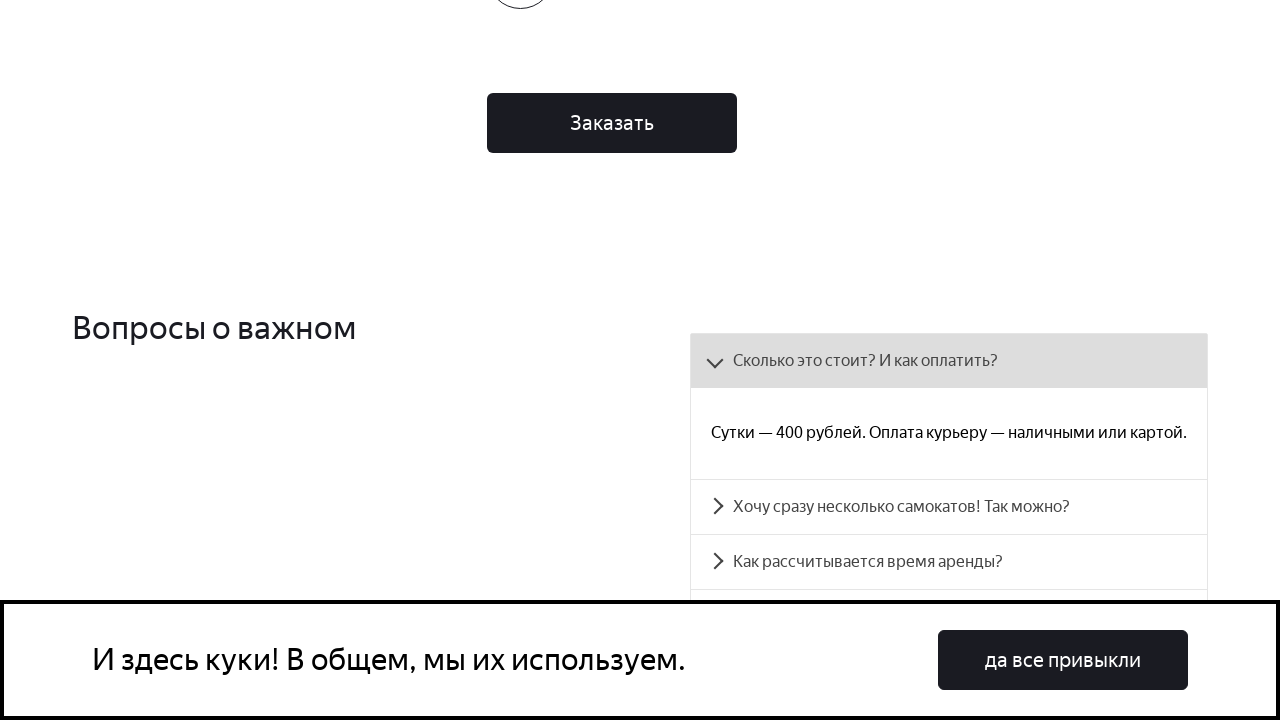